Tests negative scenario for a footwear store by entering an invalid shoe size (0) and verifying the error message is displayed

Starting URL: https://lm.skillbox.cc/qa_tester/module03/practice1/

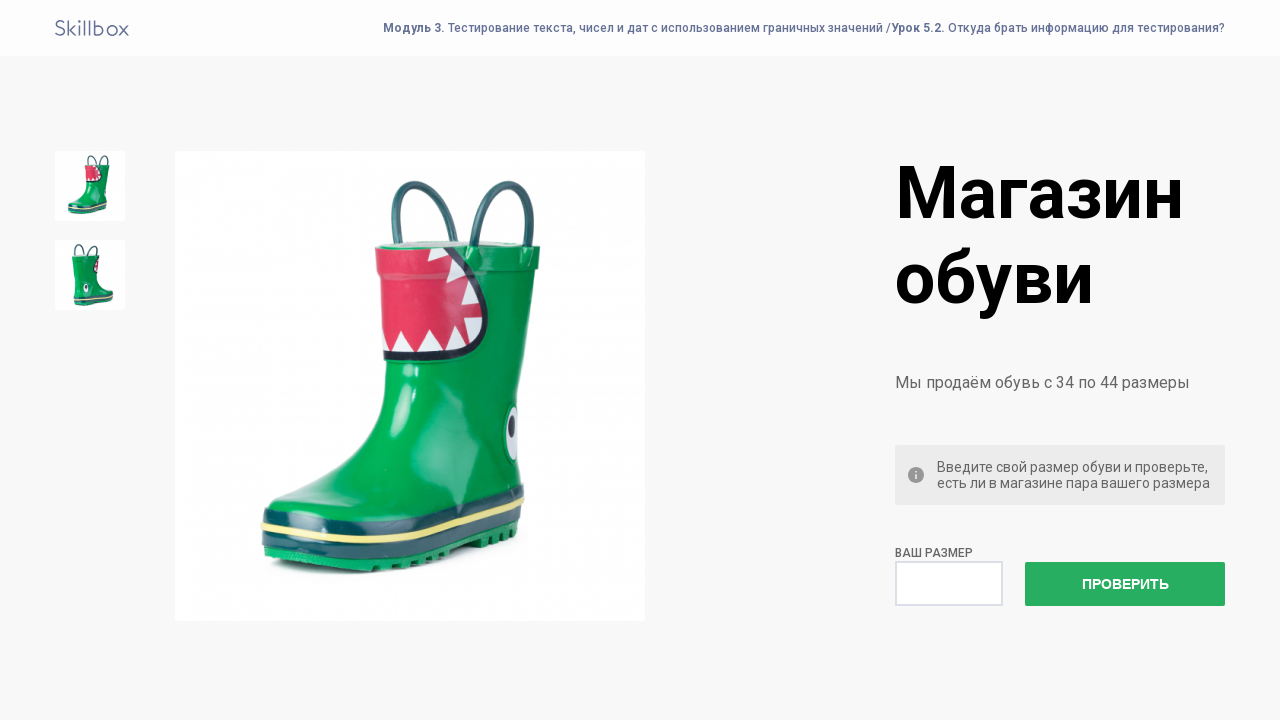

Entered invalid shoe size '0' in the input field on input[name='check']
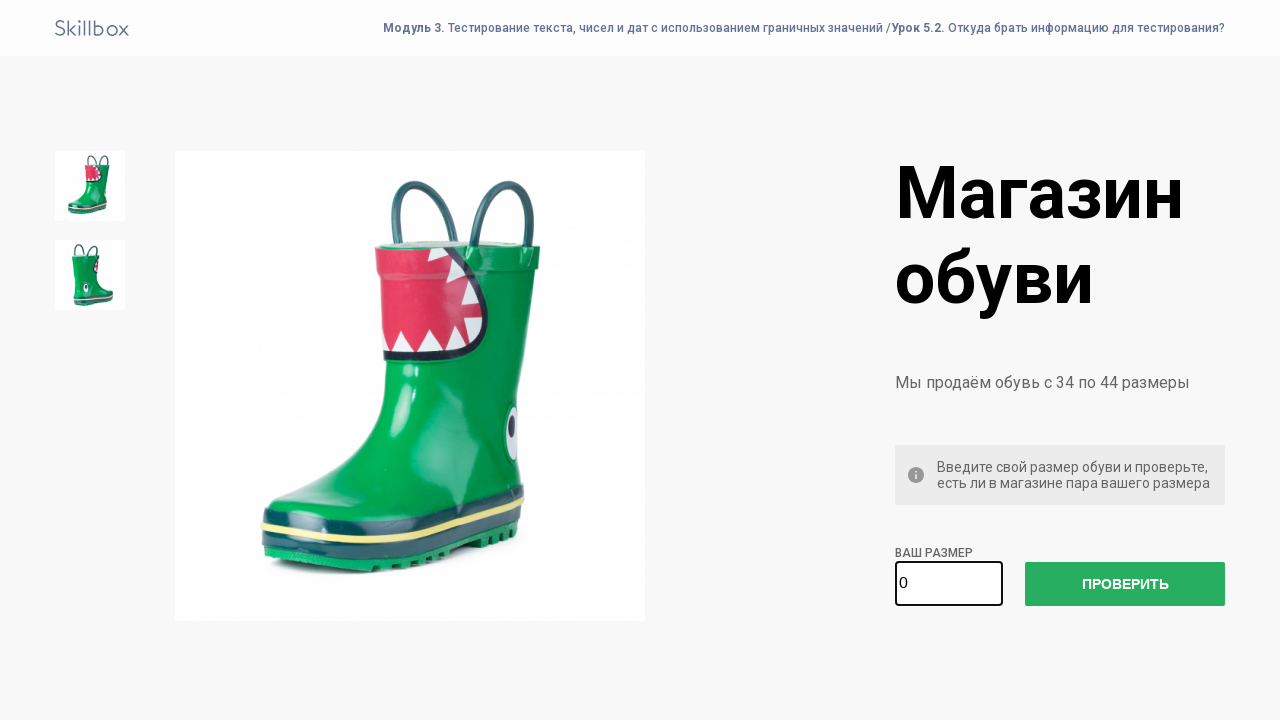

Clicked the check size button at (1125, 584) on #check-size-button
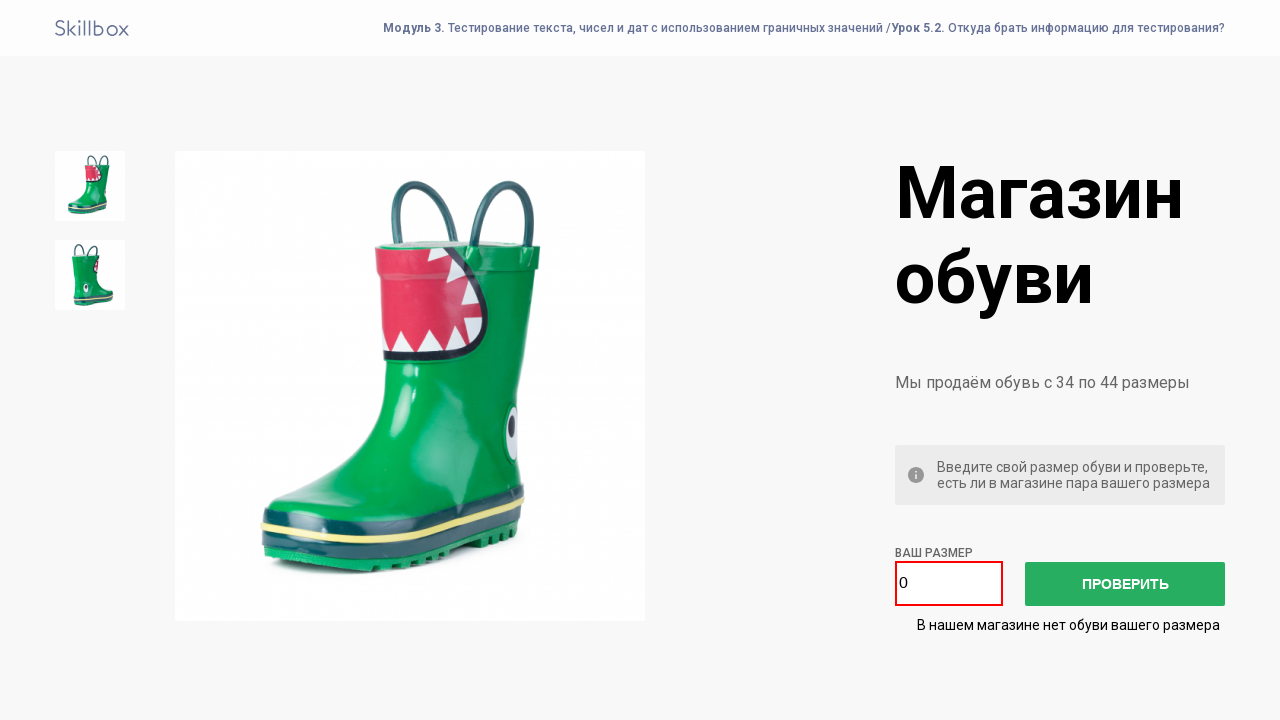

Error message appeared confirming invalid shoe size validation
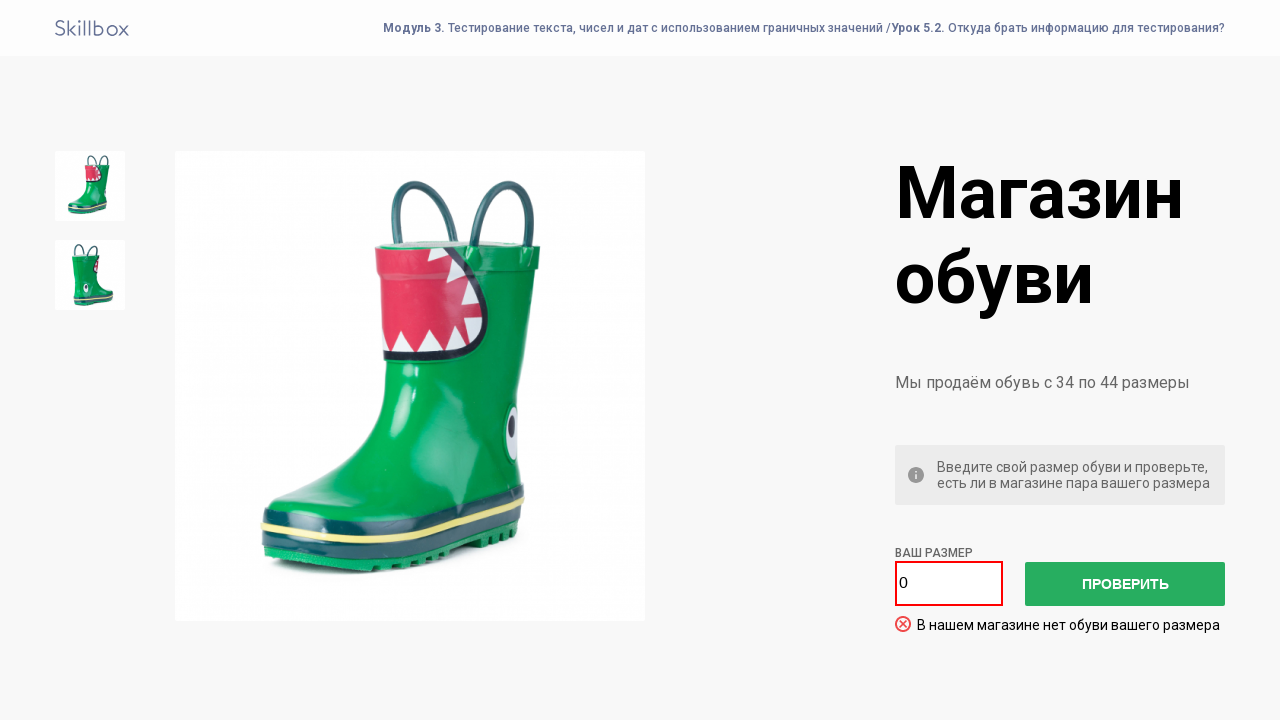

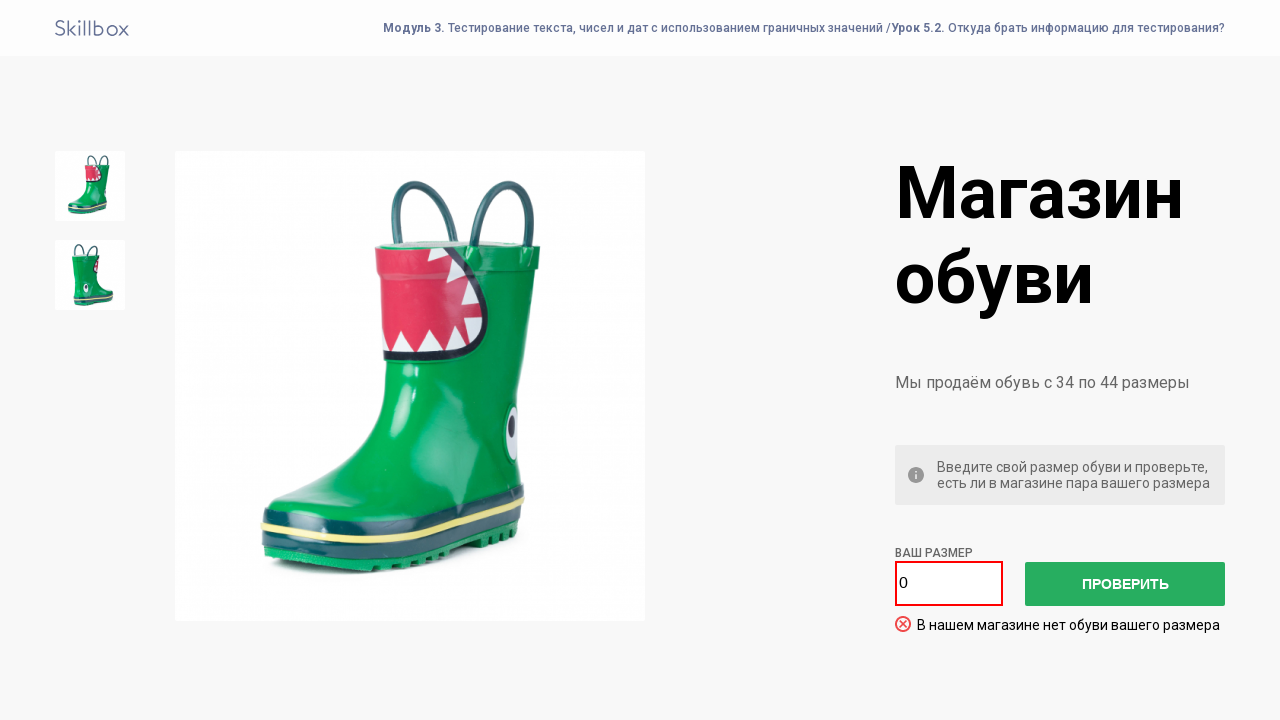